Tests marking all todo items as completed using the toggle all checkbox

Starting URL: https://demo.playwright.dev/todomvc

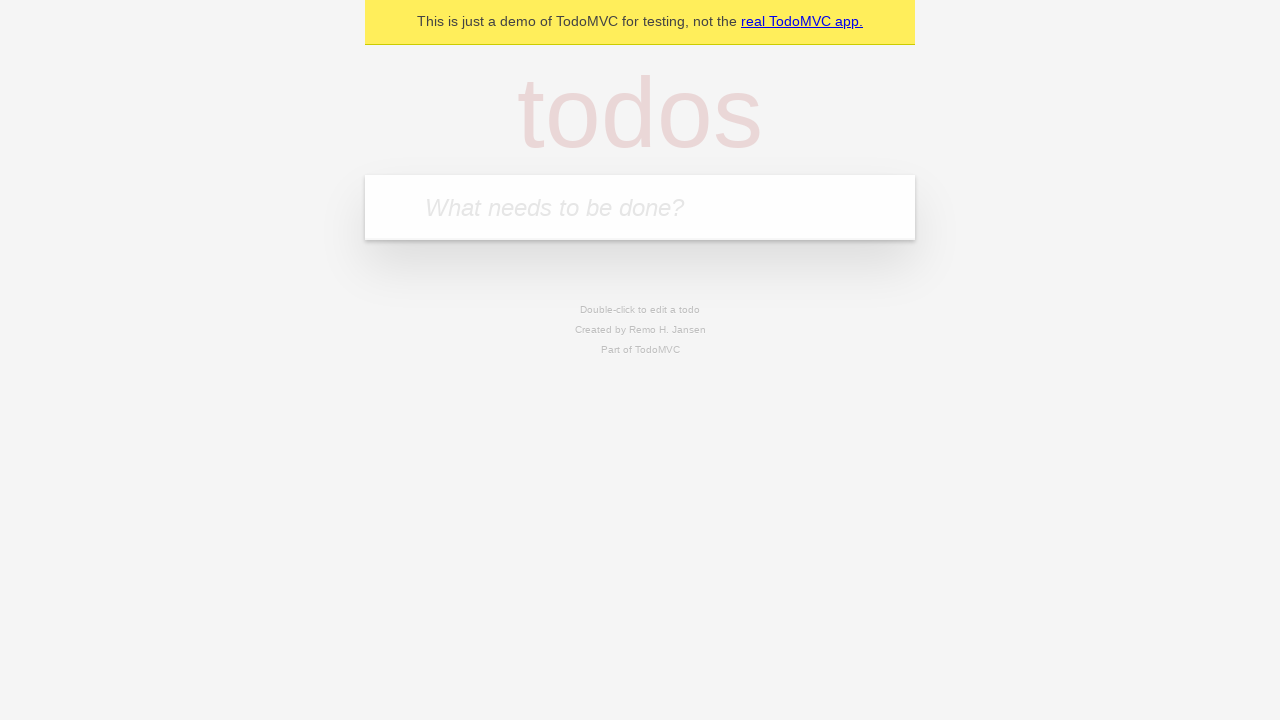

Filled todo input with 'buy some cheese' on internal:attr=[placeholder="What needs to be done?"i]
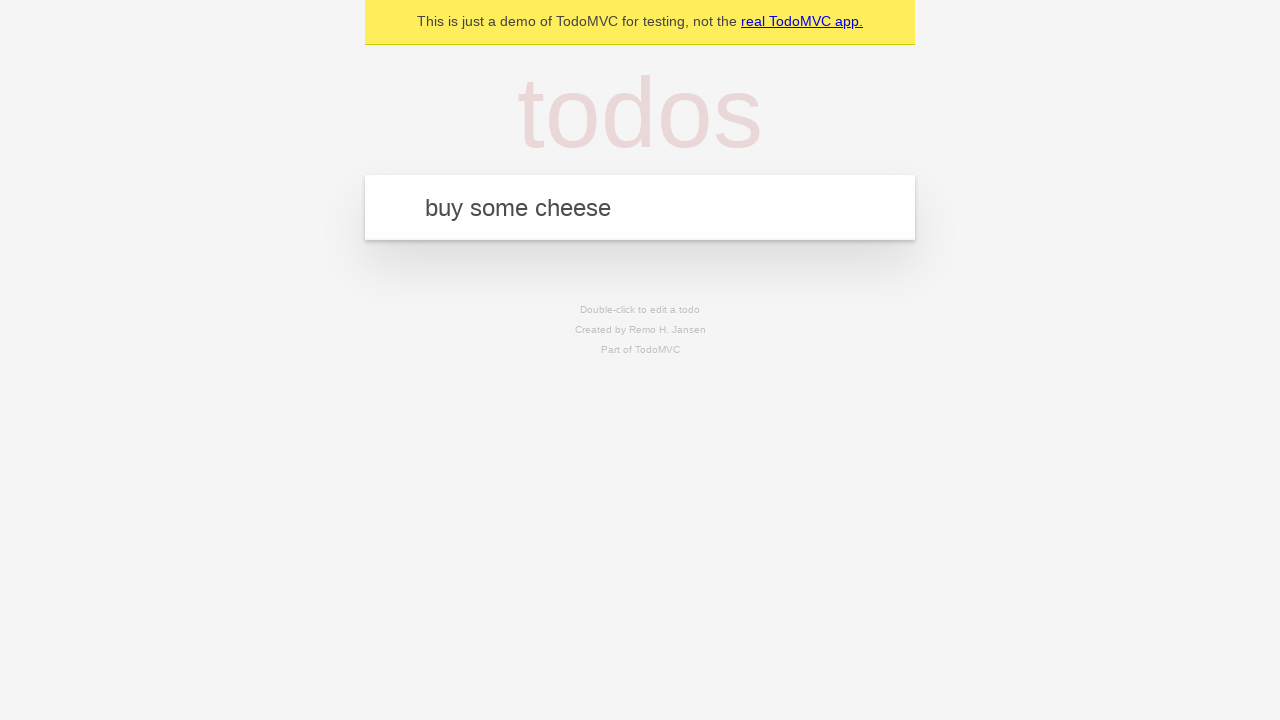

Pressed Enter to create todo 'buy some cheese' on internal:attr=[placeholder="What needs to be done?"i]
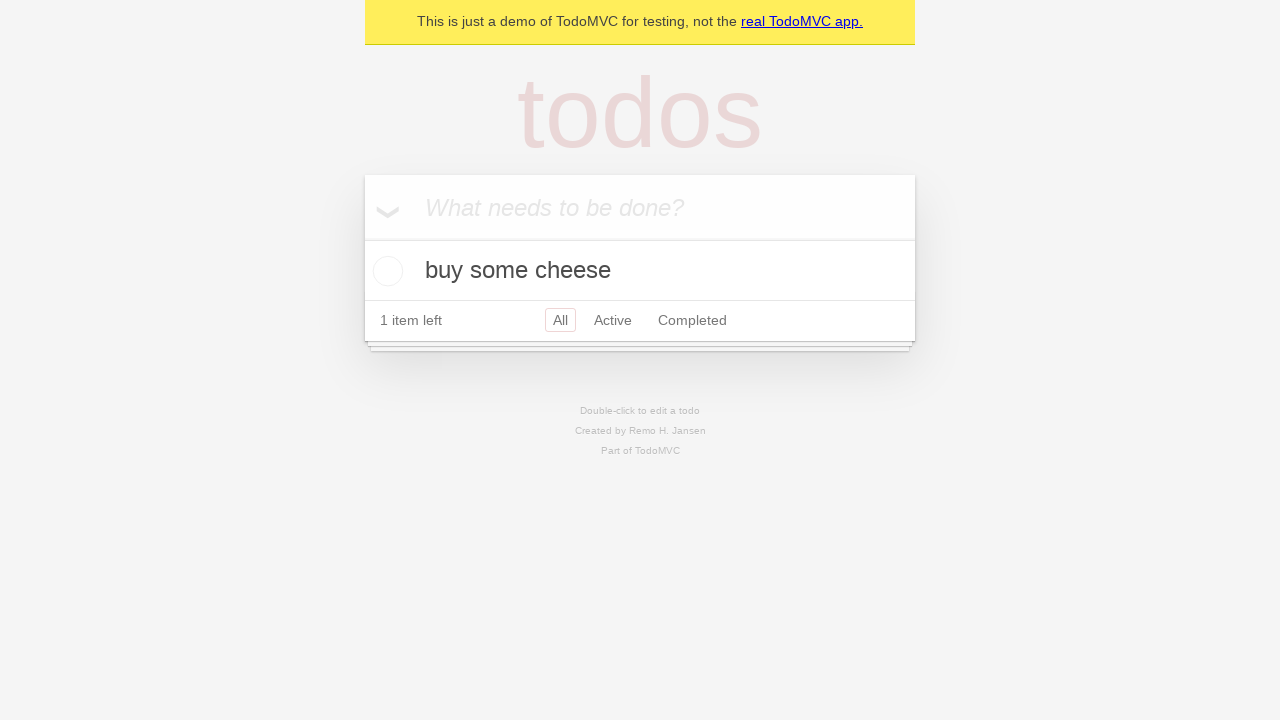

Filled todo input with 'feed the cat' on internal:attr=[placeholder="What needs to be done?"i]
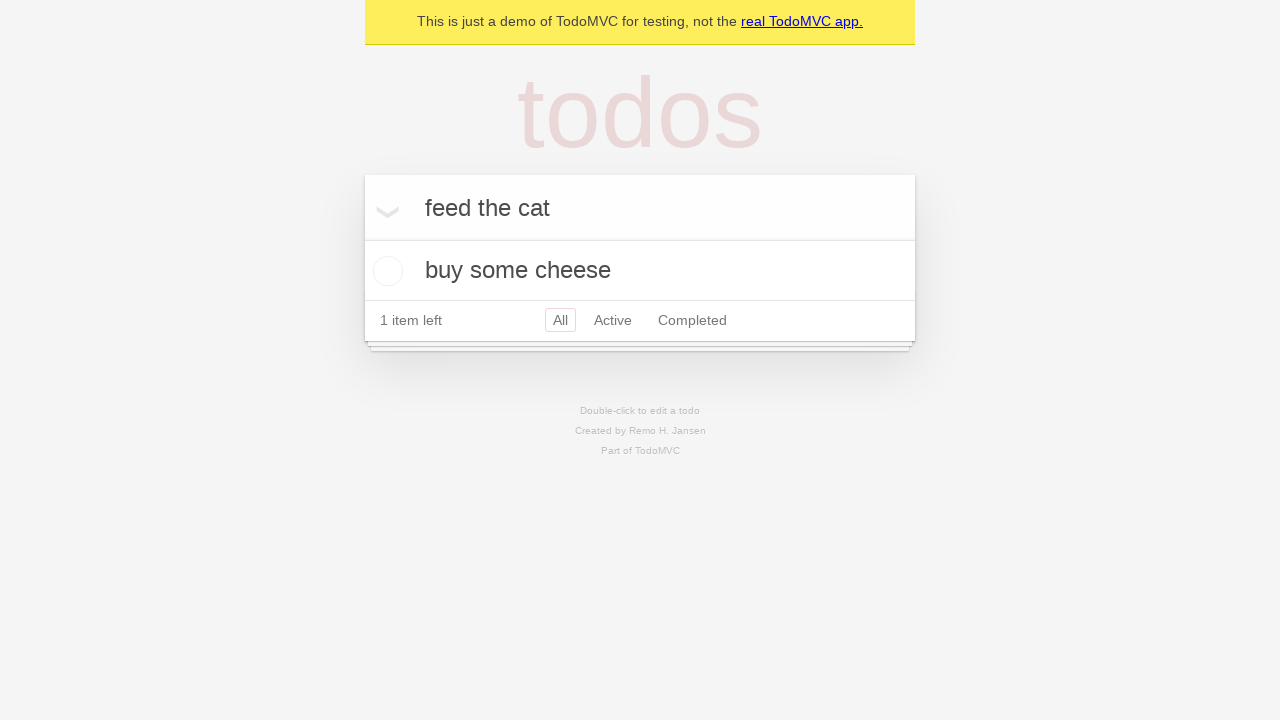

Pressed Enter to create todo 'feed the cat' on internal:attr=[placeholder="What needs to be done?"i]
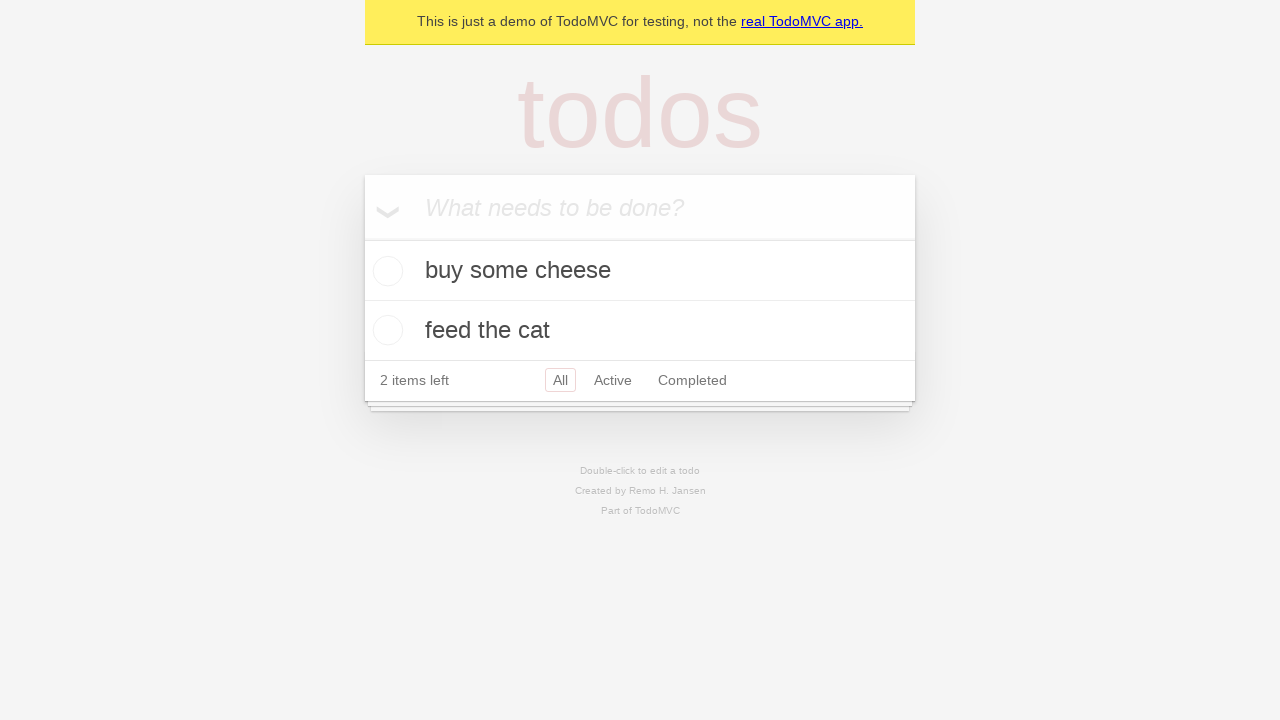

Filled todo input with 'book a doctors appointment' on internal:attr=[placeholder="What needs to be done?"i]
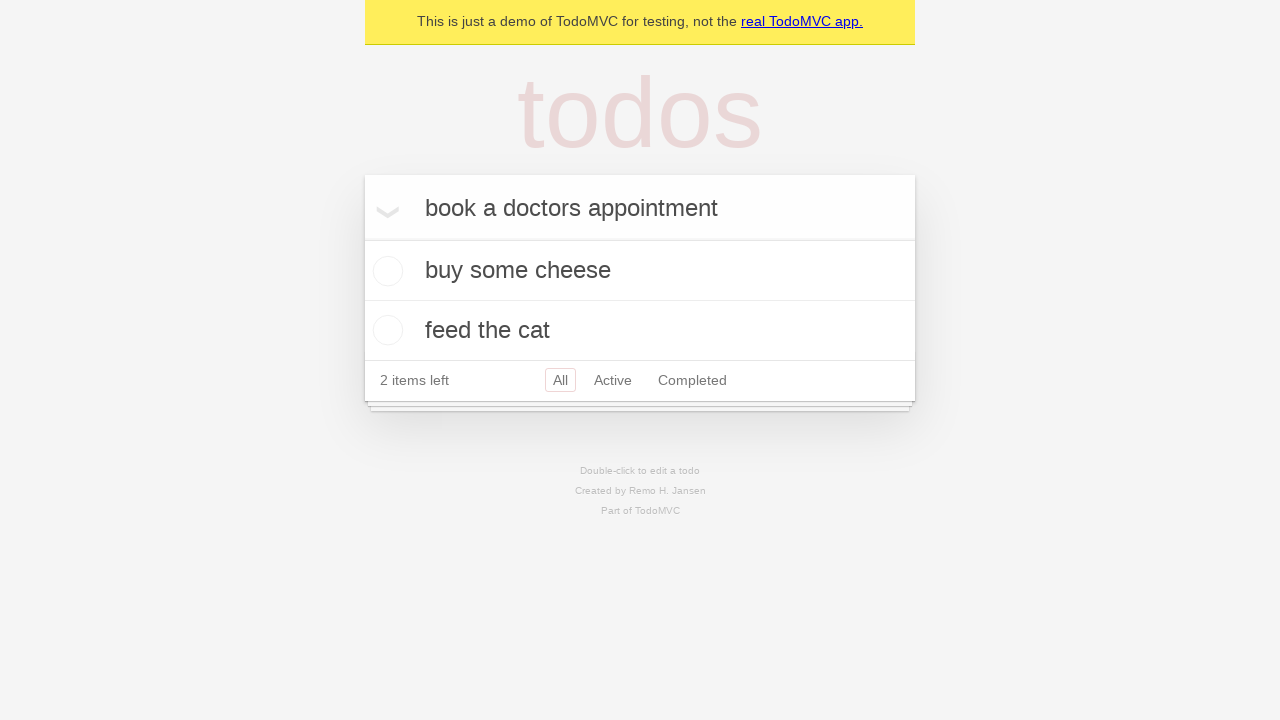

Pressed Enter to create todo 'book a doctors appointment' on internal:attr=[placeholder="What needs to be done?"i]
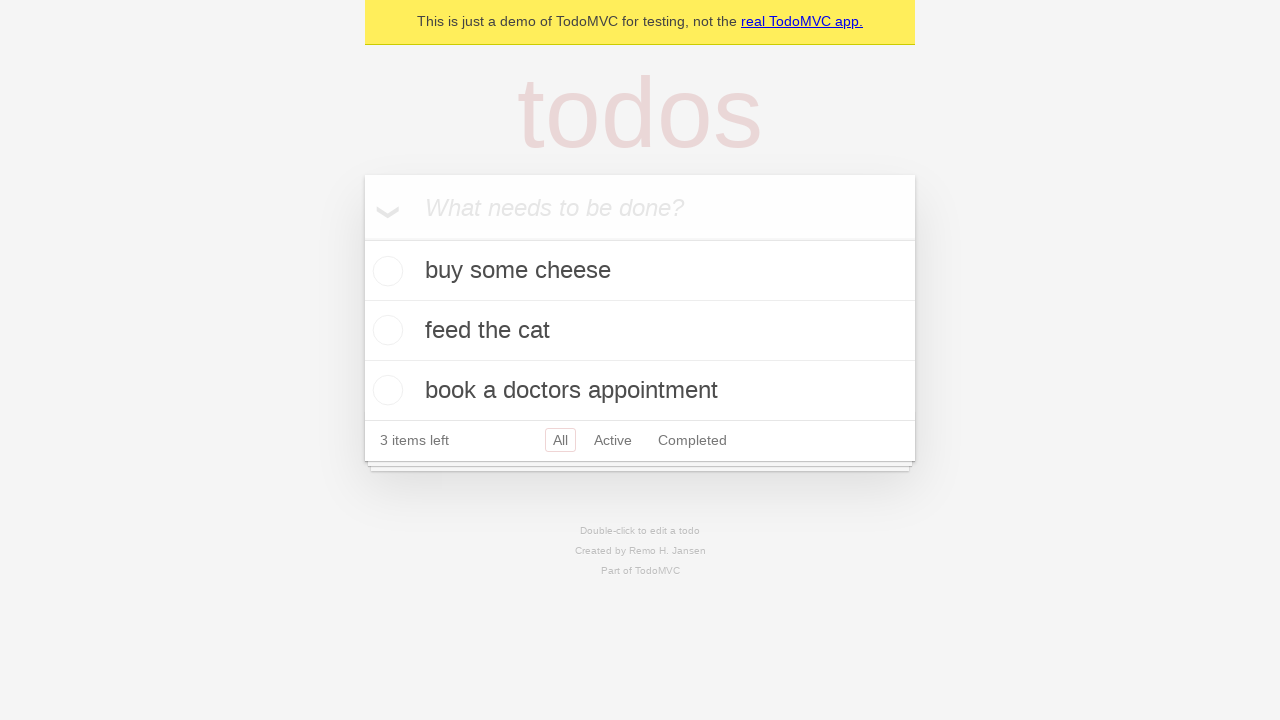

All 3 todo items created and loaded
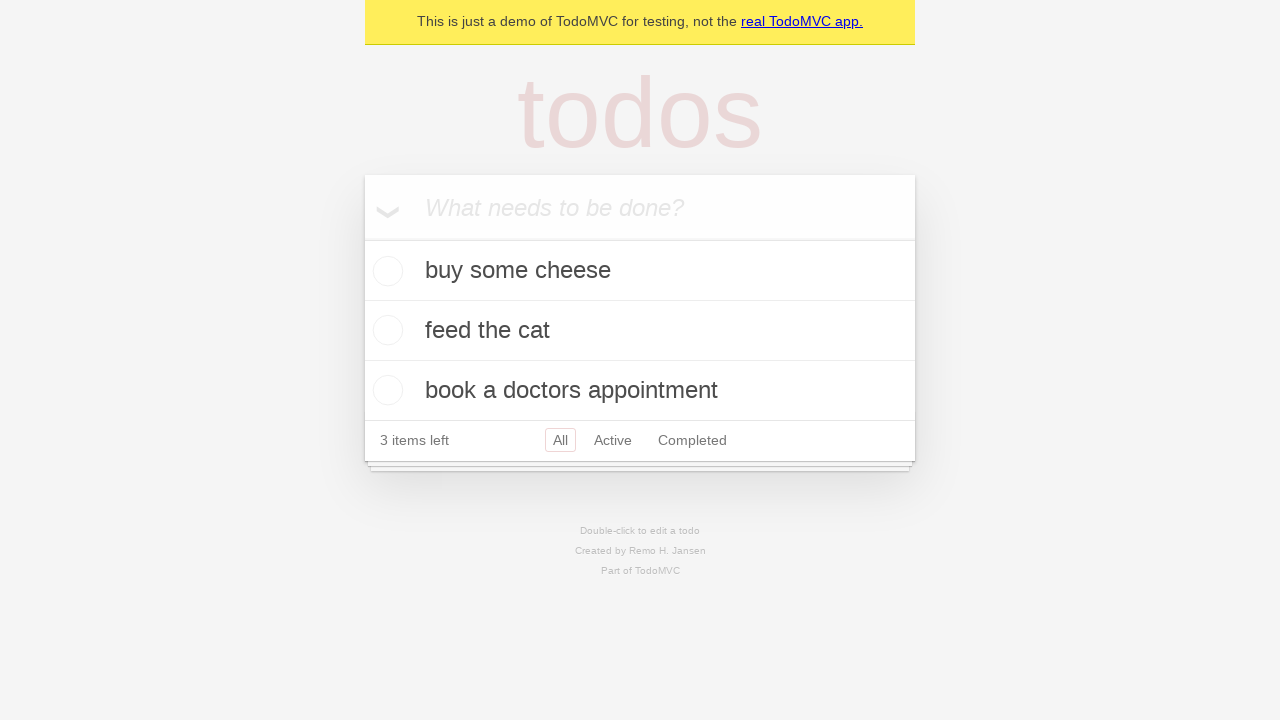

Checked the 'Mark all as complete' checkbox at (362, 238) on internal:label="Mark all as complete"i
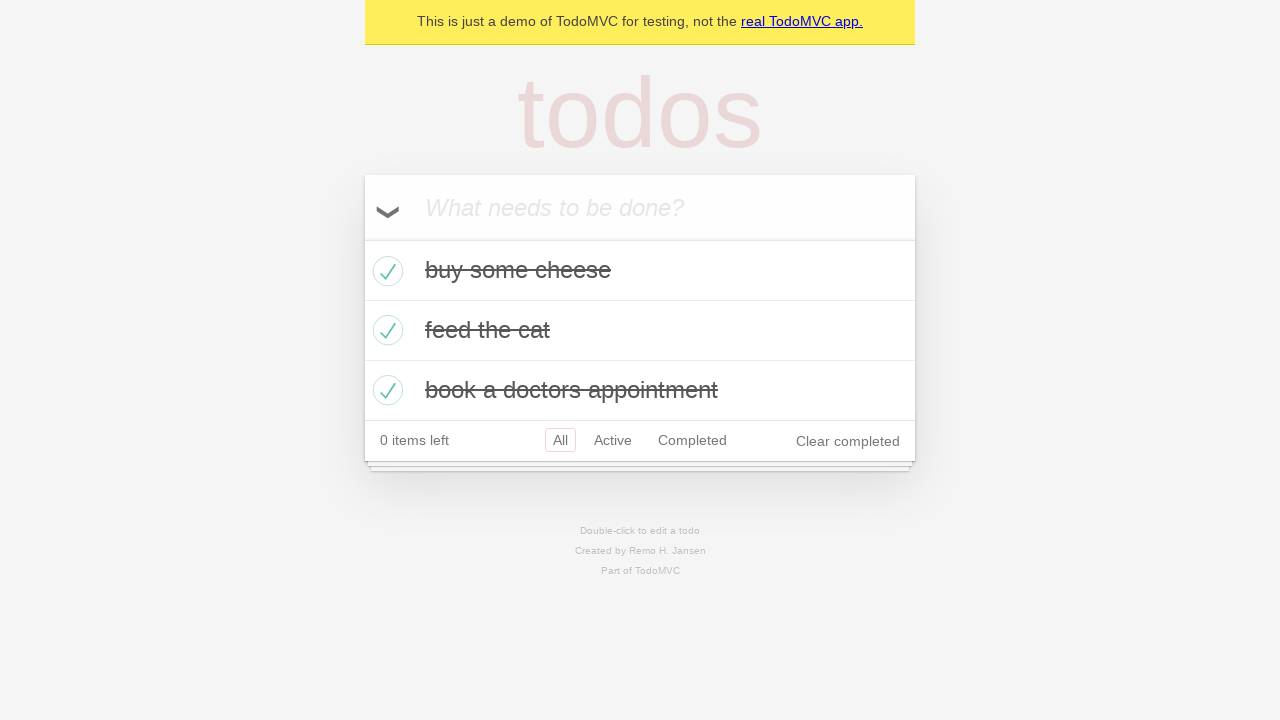

All todo items marked as completed
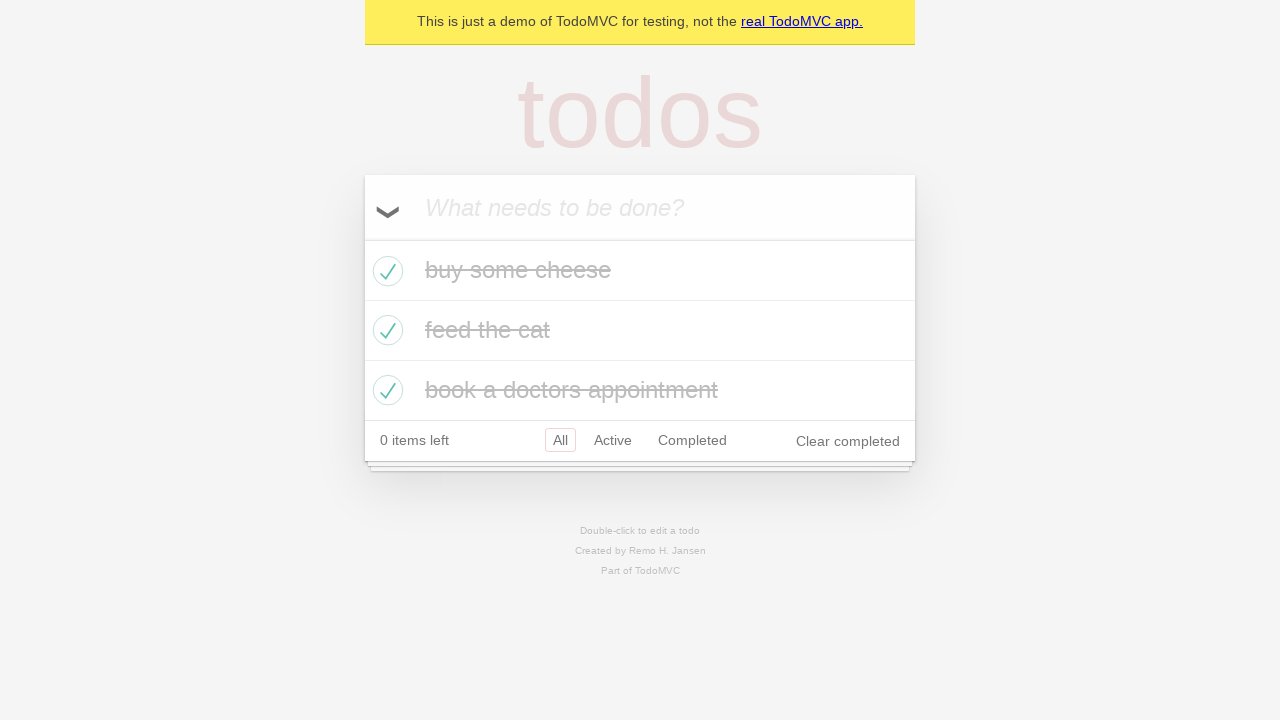

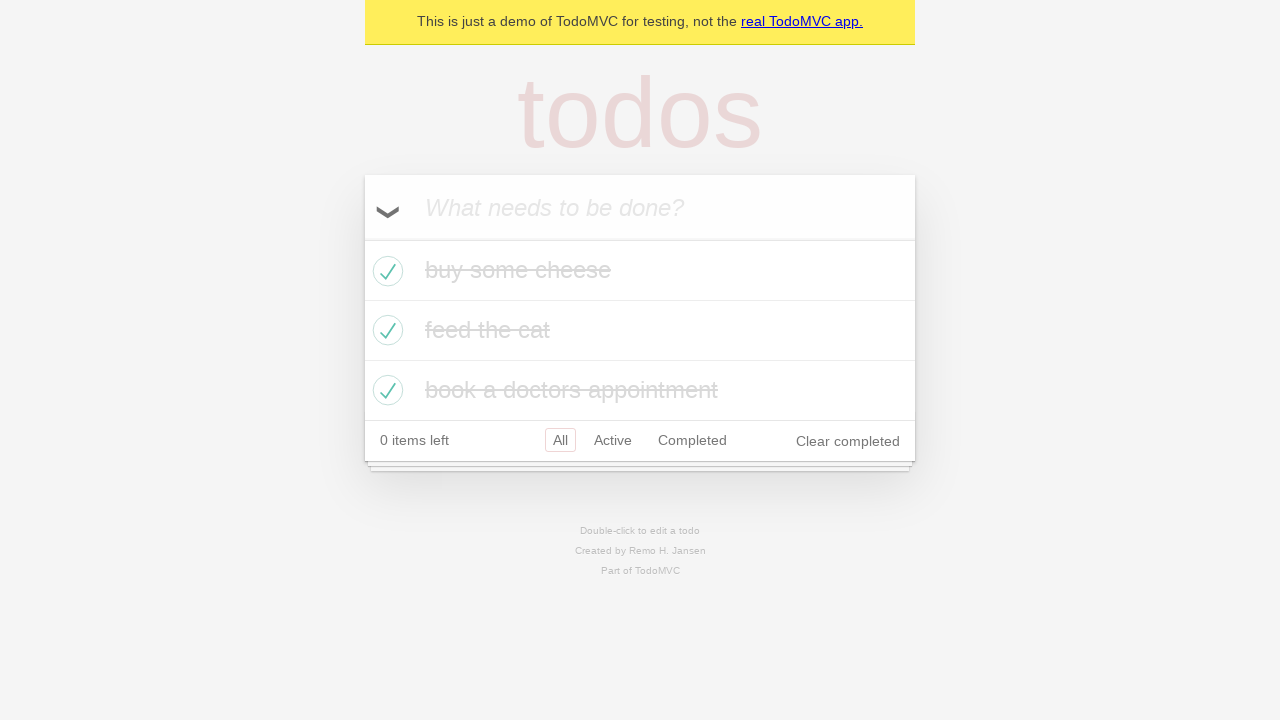